Tests filling out a practice registration form with personal details including name, email, gender, mobile number, date of birth, subjects, hobbies, address, and location selection

Starting URL: https://demoqa.com/automation-practice-form

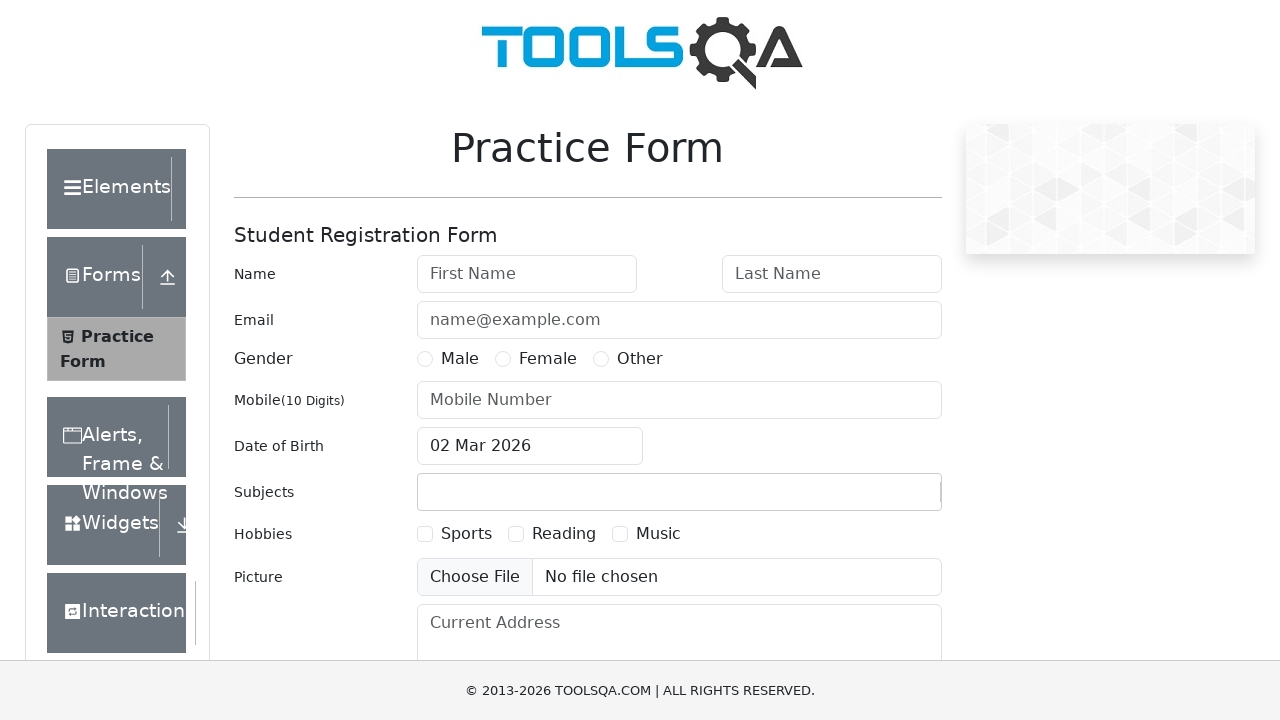

Filled first name field with 'Alex' on internal:attr=[placeholder="First Name"i]
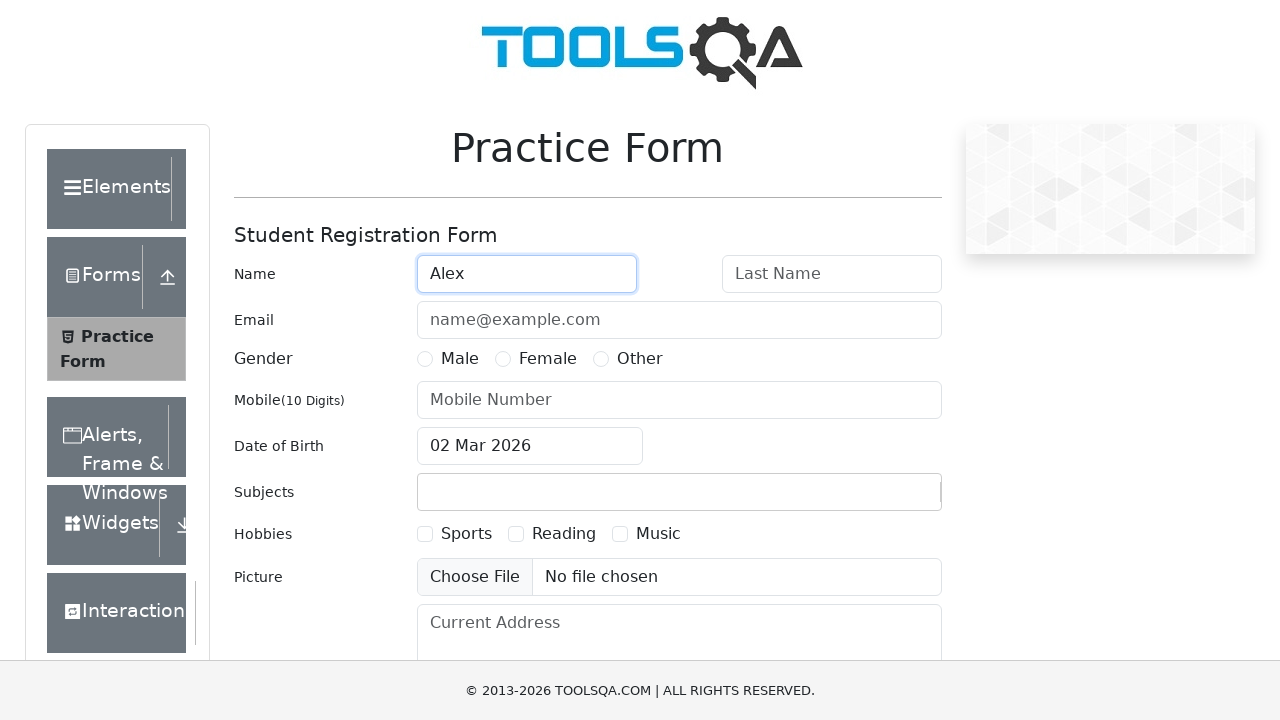

Filled last name field with 'Test' on internal:attr=[placeholder="Last Name"i]
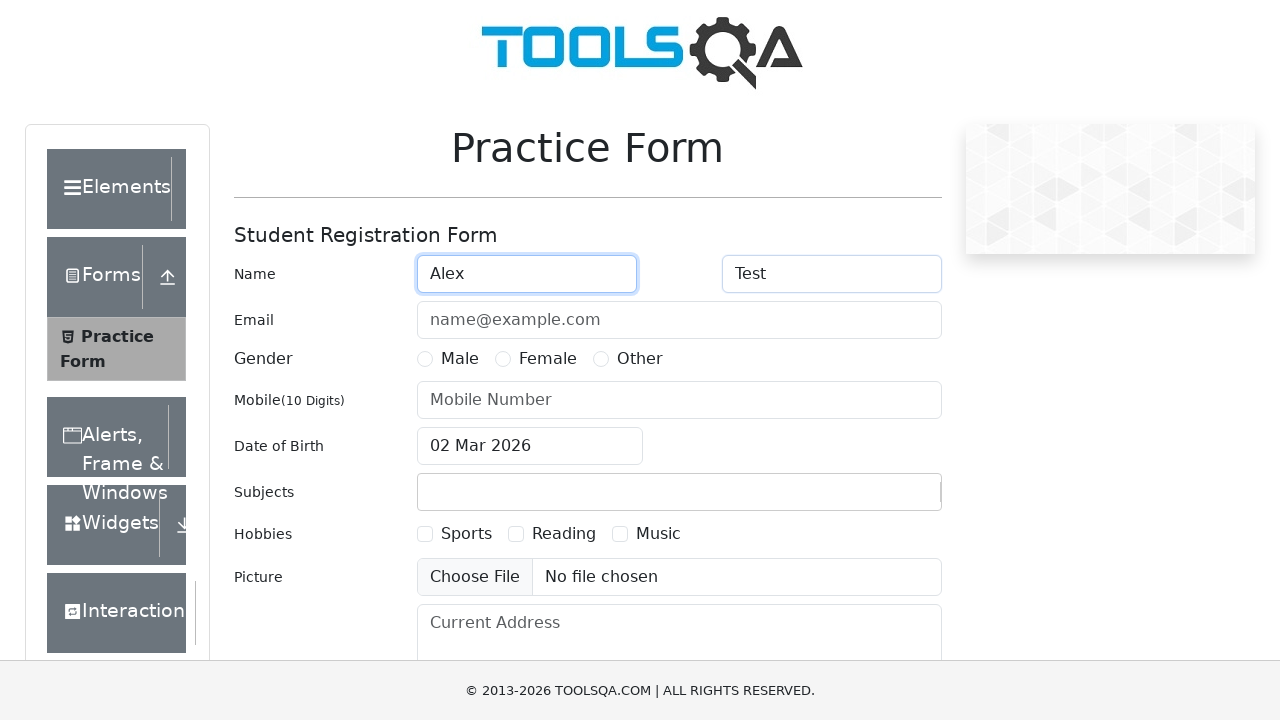

Filled email field with 'test@test.qwe' on internal:attr=[placeholder="name@example.com"i]
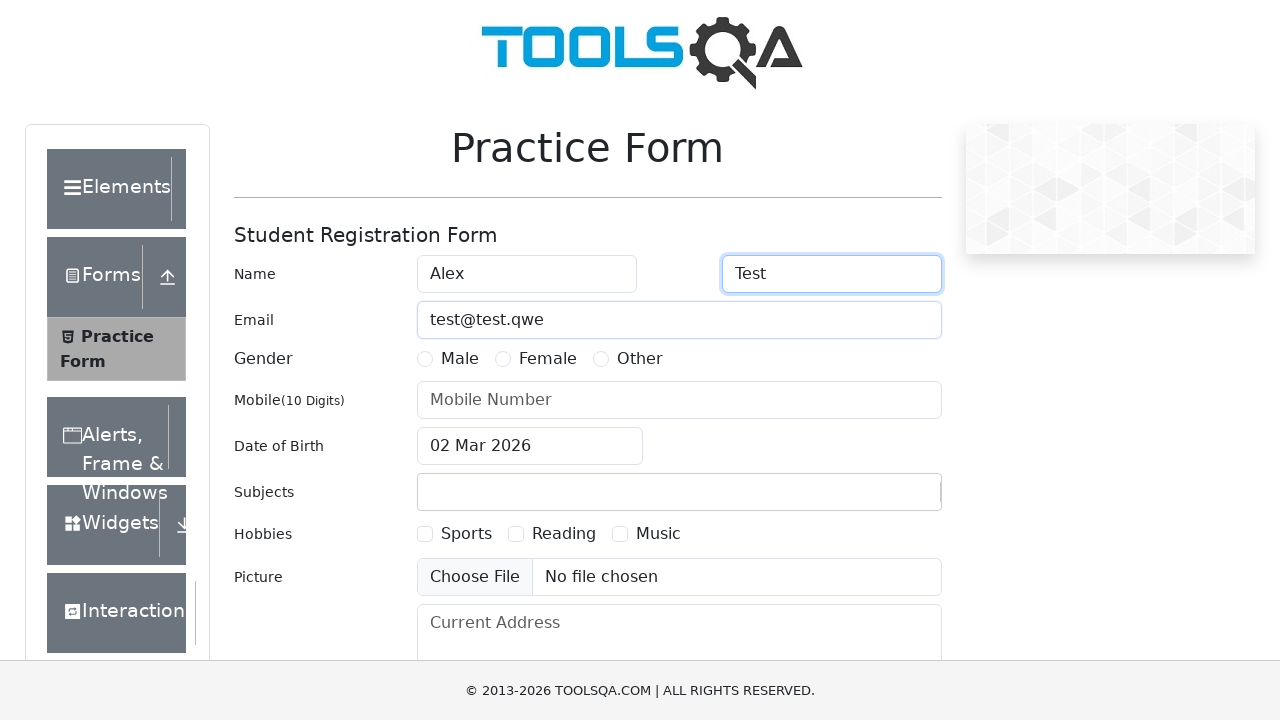

Selected 'Other' gender option at (640, 359) on internal:text="Other"i
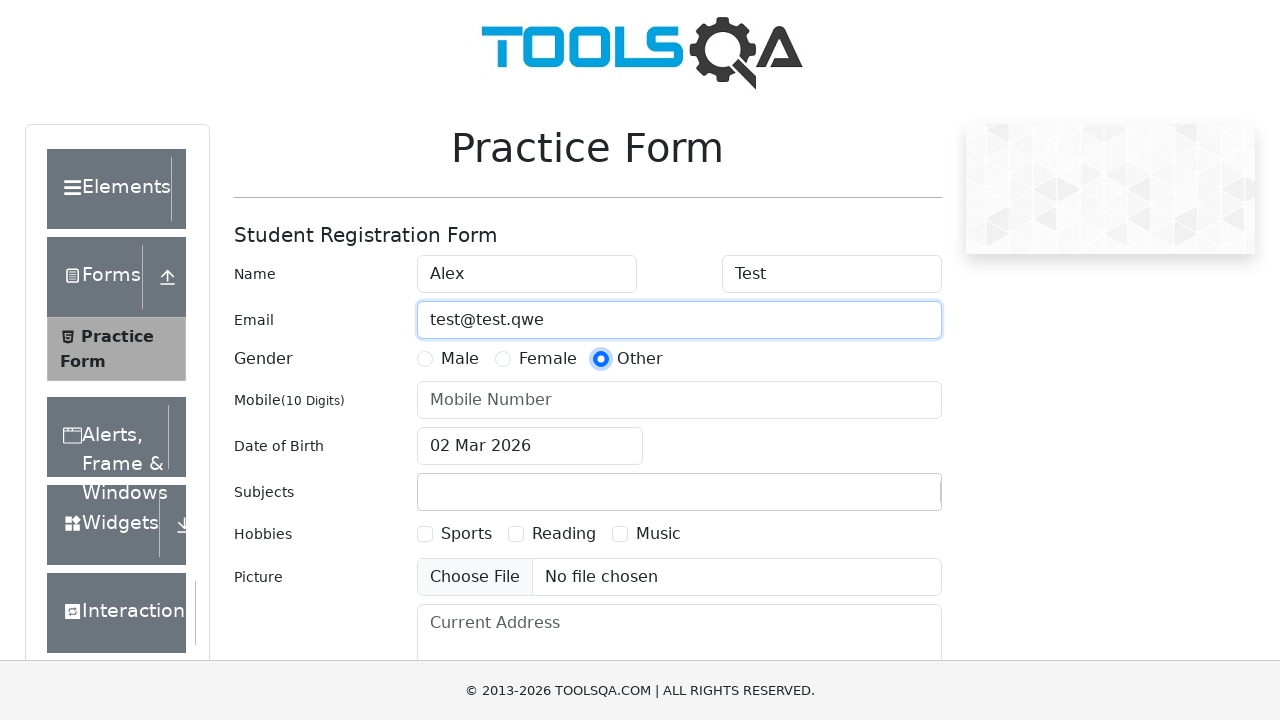

Filled mobile number field with '1234567890' on internal:attr=[placeholder="Mobile Number"i]
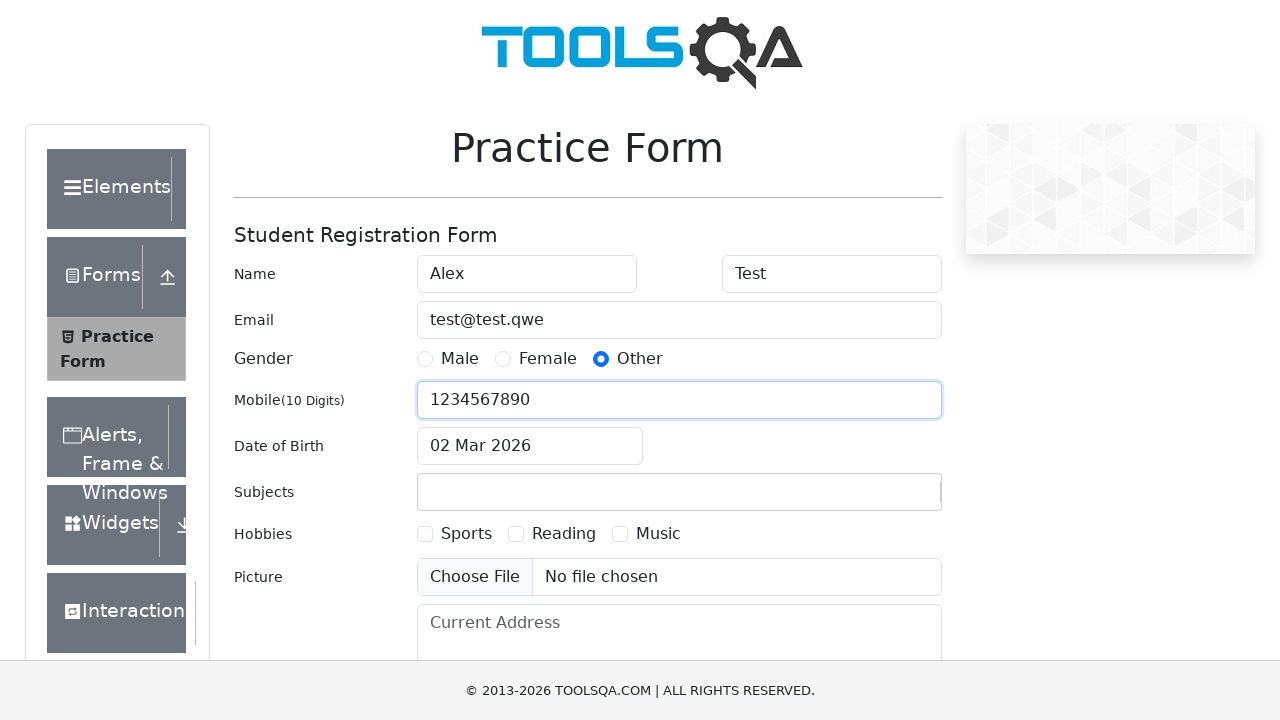

Date of birth input field loaded
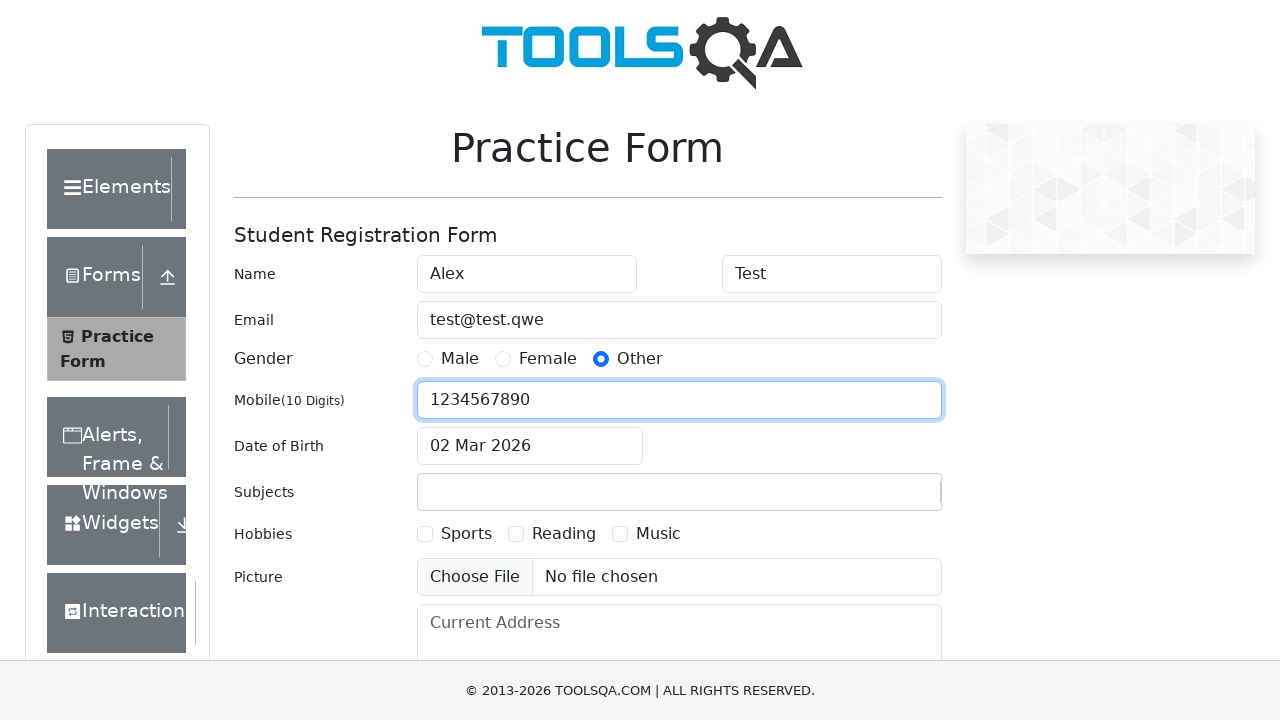

Clicked date of birth input field to open date picker at (530, 446) on xpath=//input[@id='dateOfBirthInput']
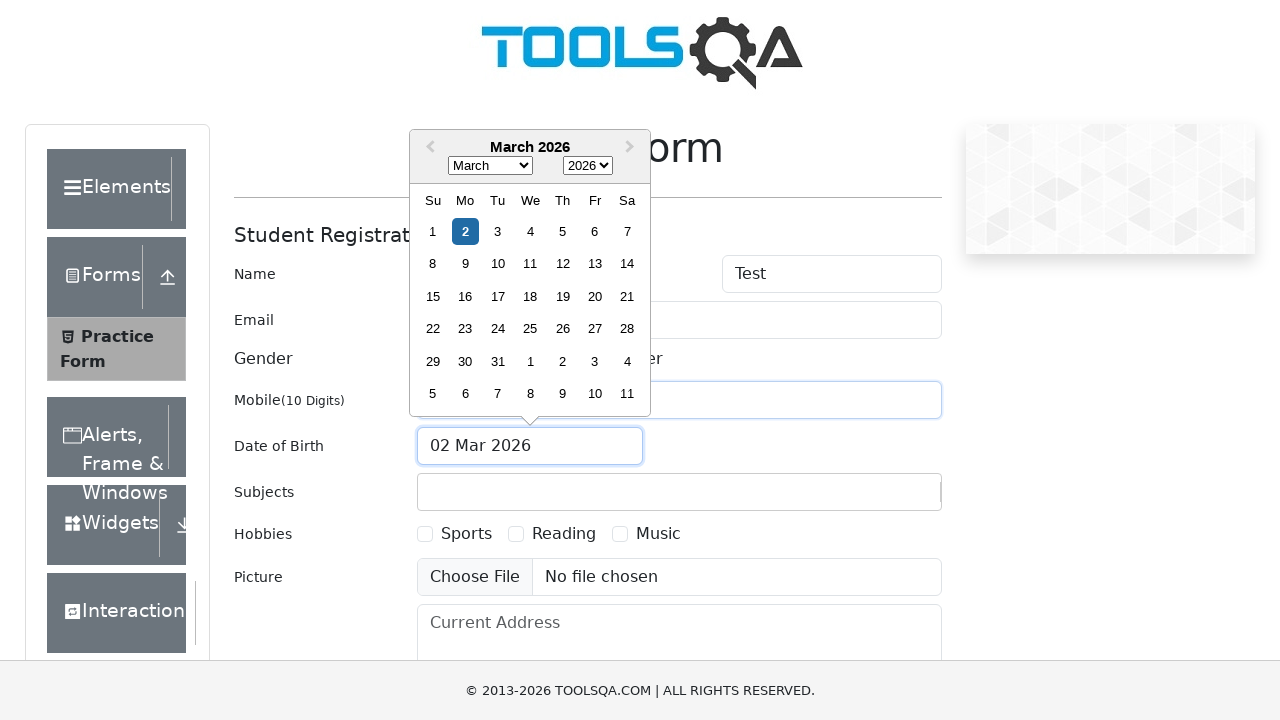

Selected June (month value 5) from date picker on //select[@class='react-datepicker__month-select']
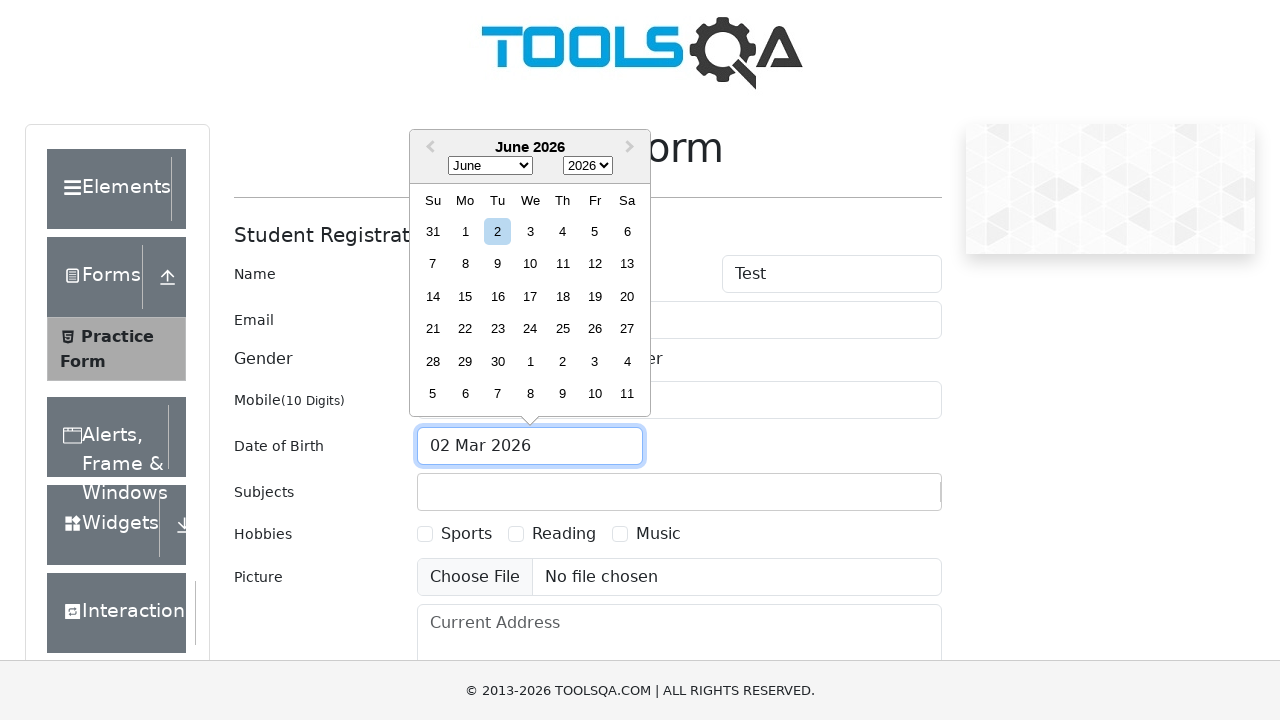

Selected year 1994 from date picker on //select[@class='react-datepicker__year-select']
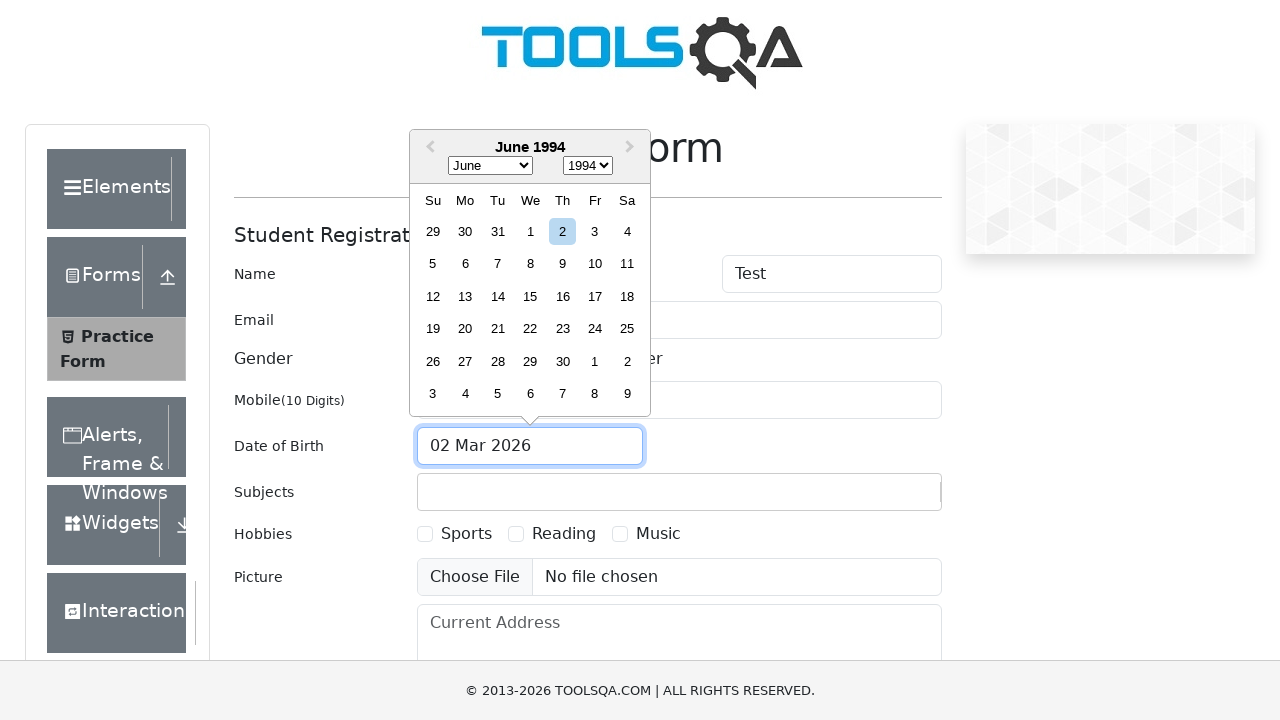

Selected day 23 from date picker at (562, 329) on xpath=//div[text()='23']
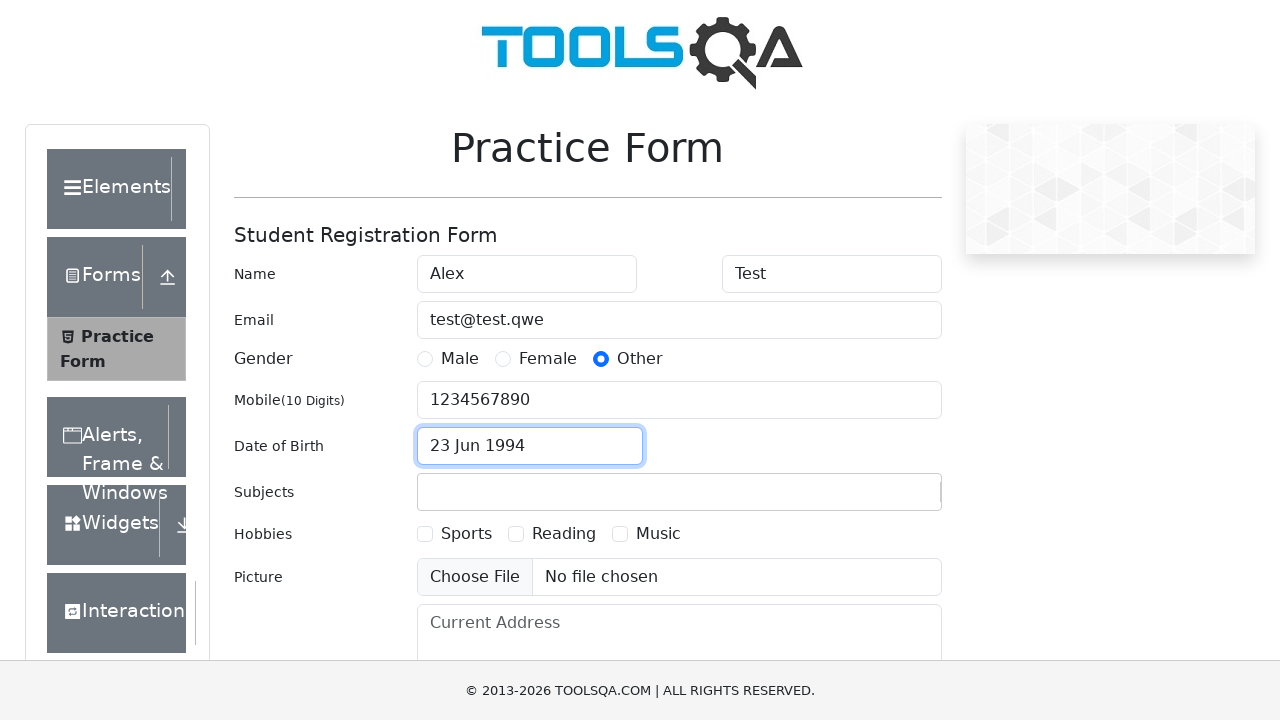

Filled subjects field with 'eng' on xpath=//input[@id='subjectsInput']
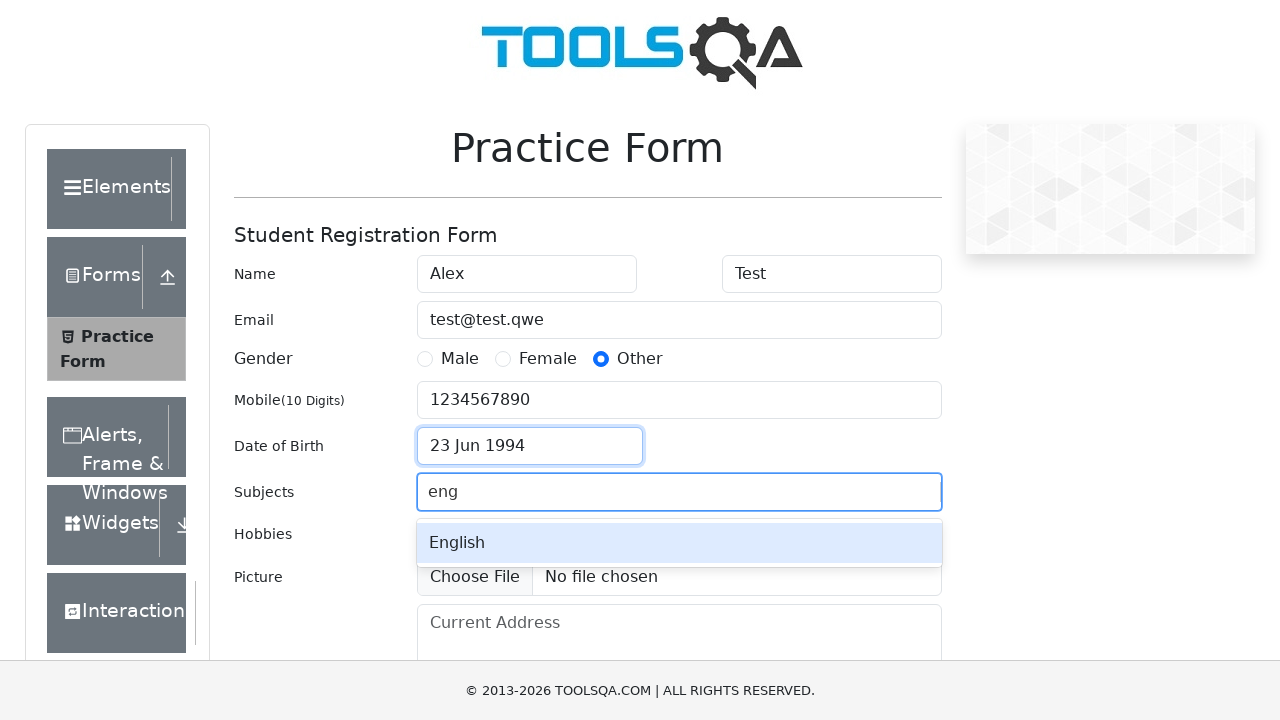

Selected first subject option from dropdown at (679, 543) on xpath=//div[@id='react-select-2-option-0']
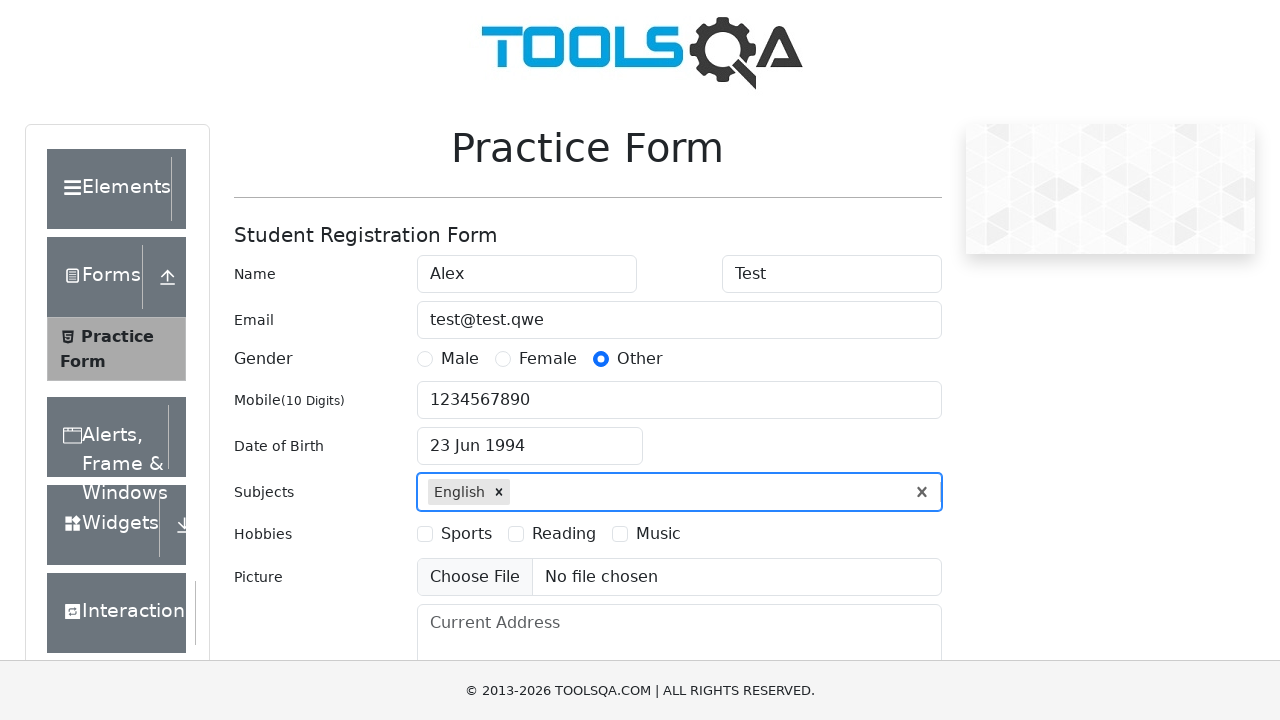

Selected 'Music' hobby checkbox at (658, 534) on xpath=//label[text()='Music']
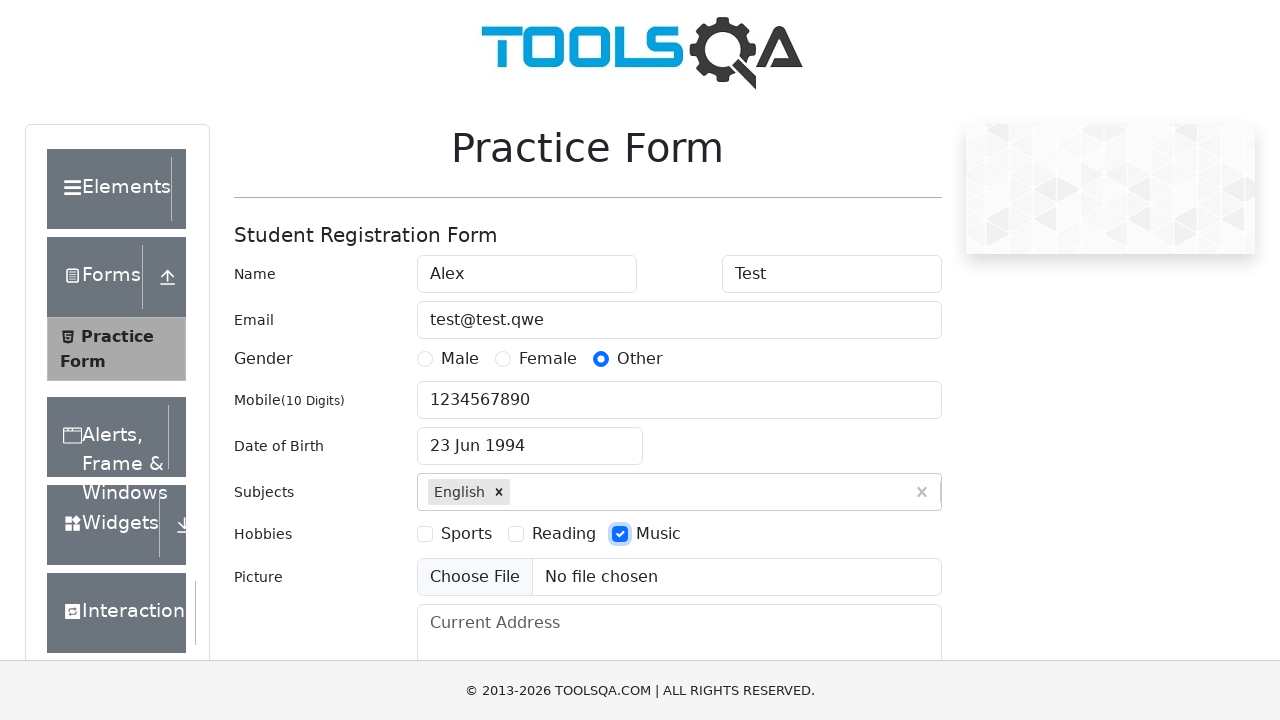

Filled current address field with 'Zlotowska 101/1' on internal:attr=[placeholder="Current Address"i]
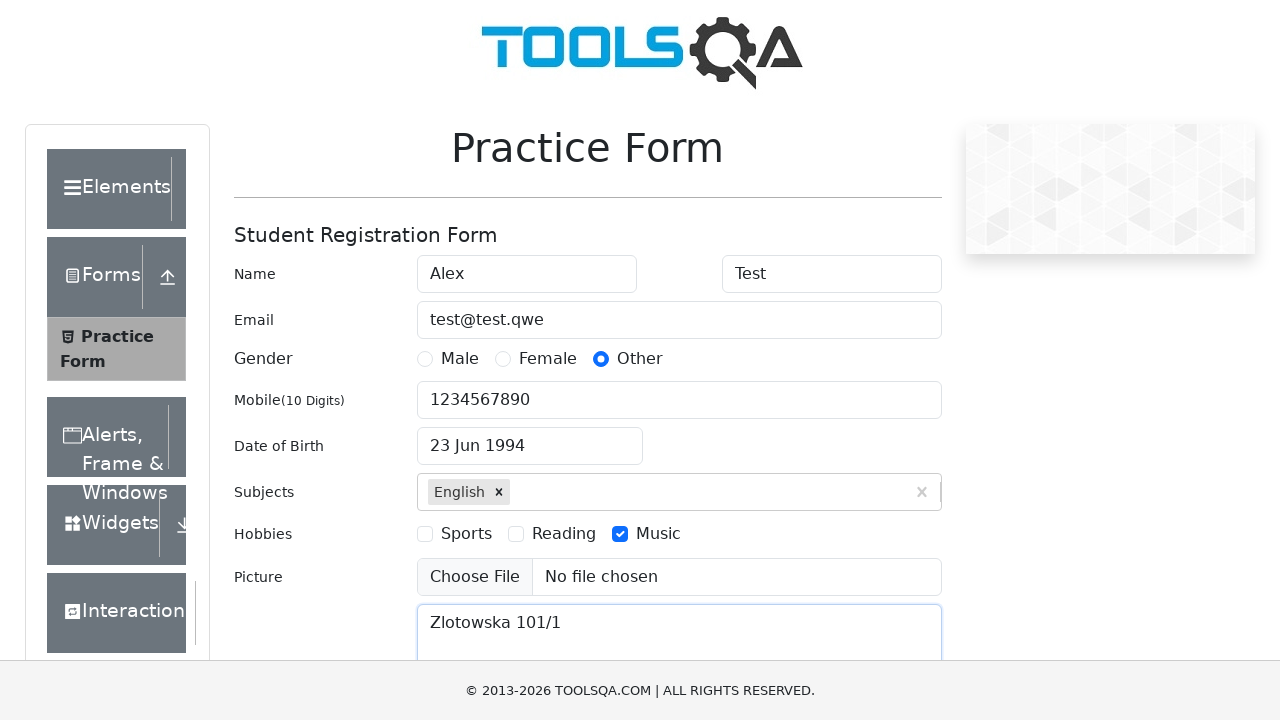

Clicked state dropdown to open options at (527, 437) on xpath=//div[@id='state']
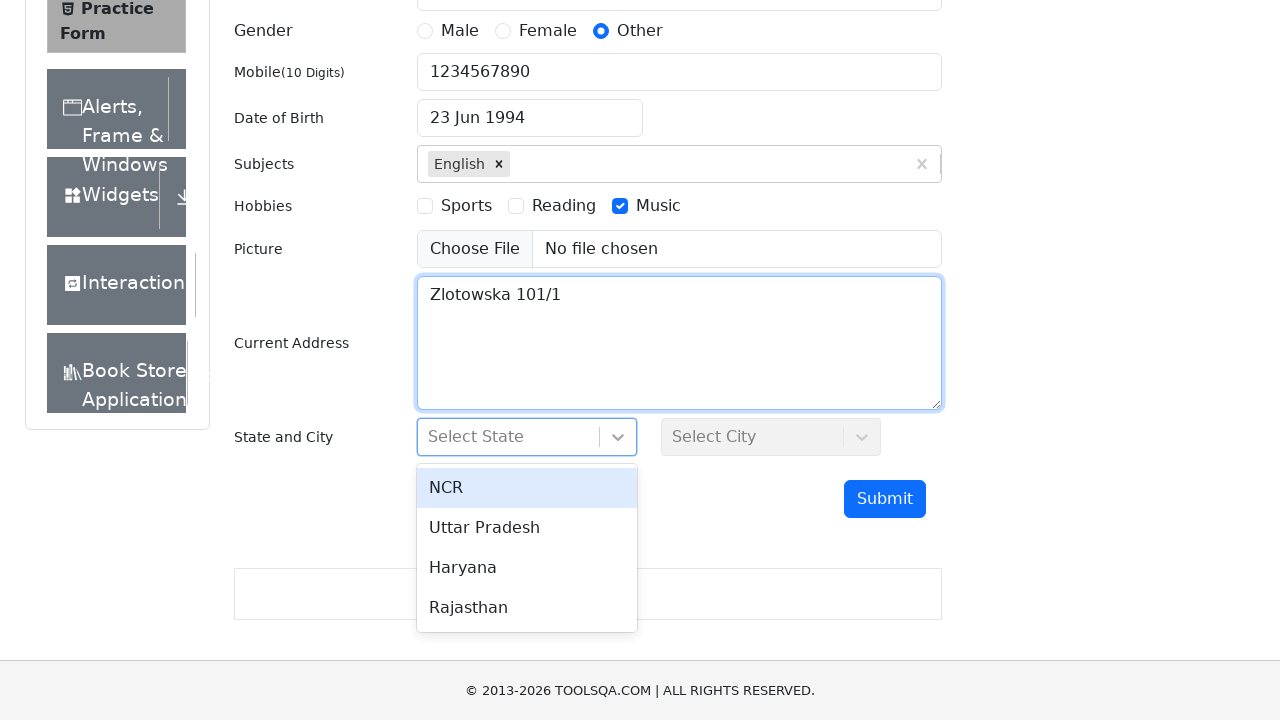

Selected second state option from dropdown at (527, 528) on xpath=//div[@id='react-select-3-option-1']
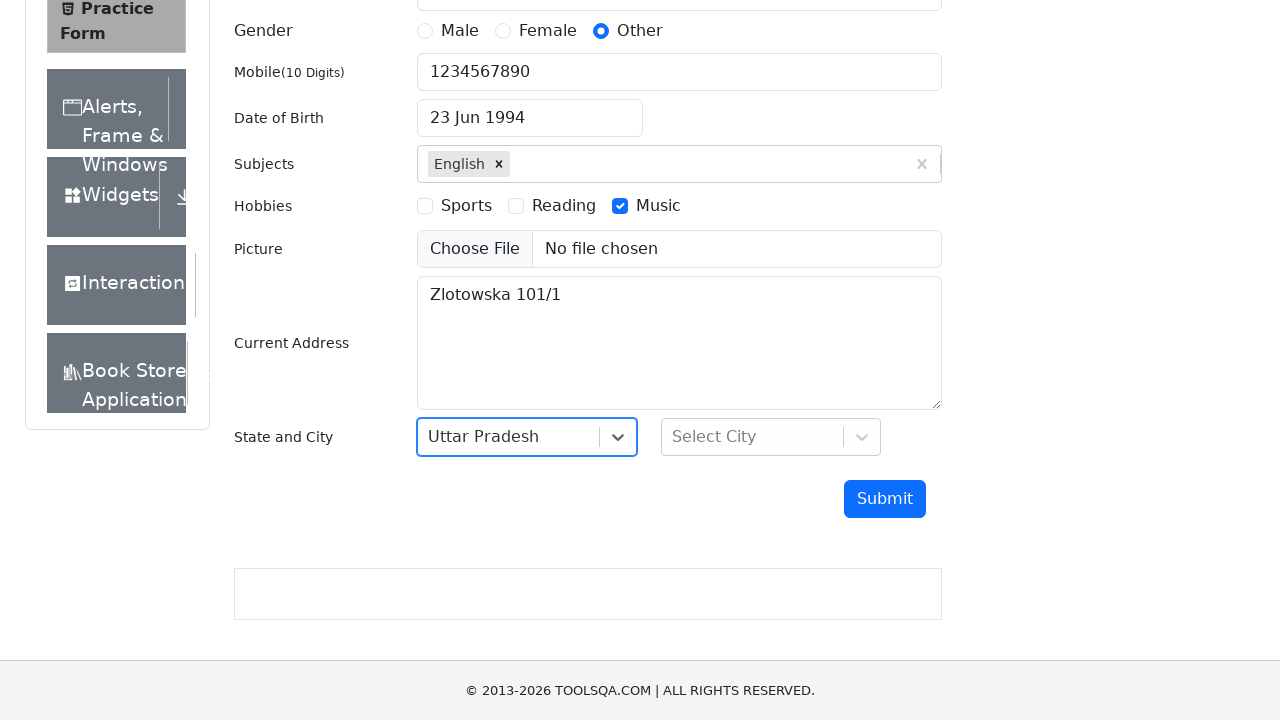

Clicked city dropdown to open options at (771, 437) on xpath=//div[@id='city']
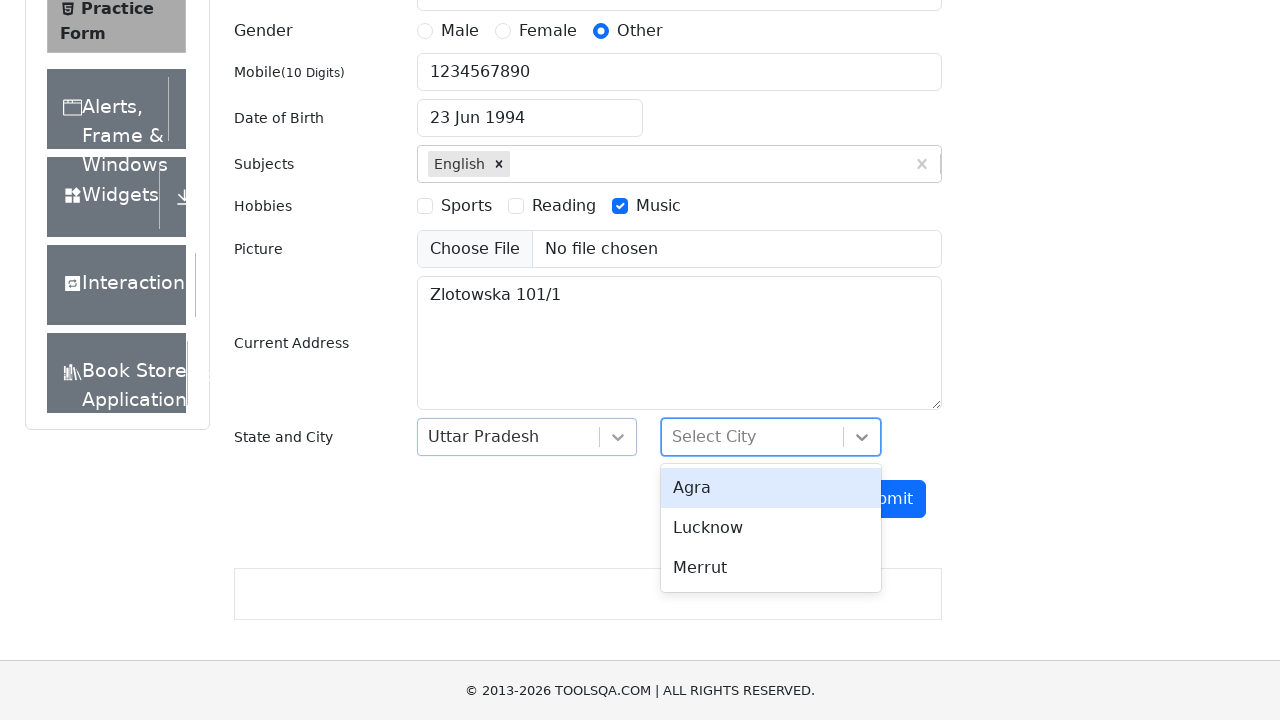

Selected third city option from dropdown at (771, 568) on xpath=//div[@id='react-select-4-option-2']
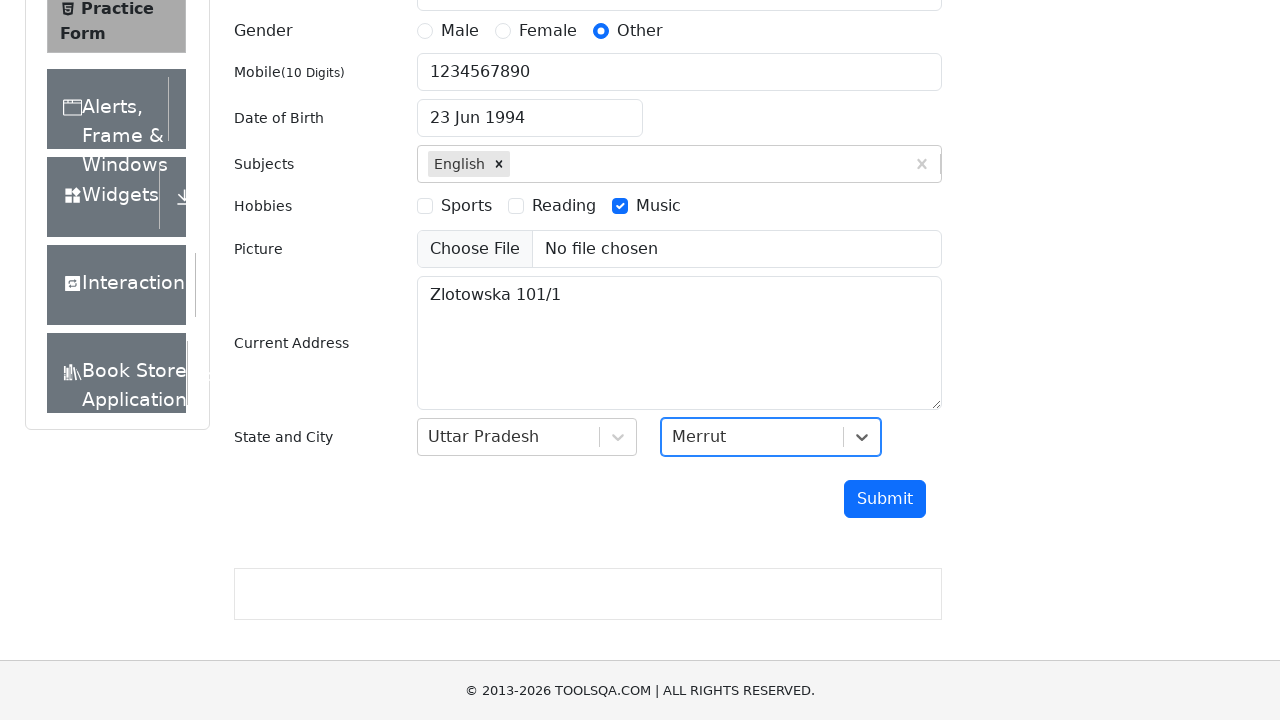

Submit button loaded and ready
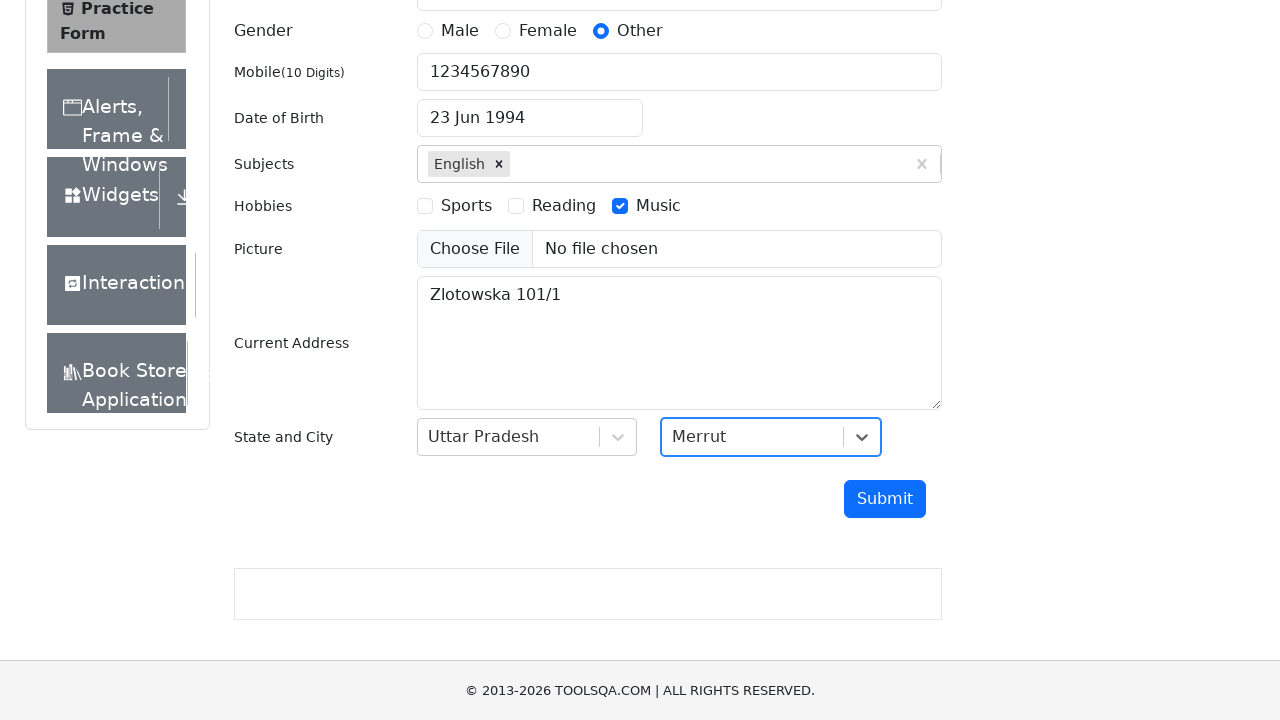

Clicked Submit button to submit the registration form at (885, 499) on internal:role=button[name="Submit"i]
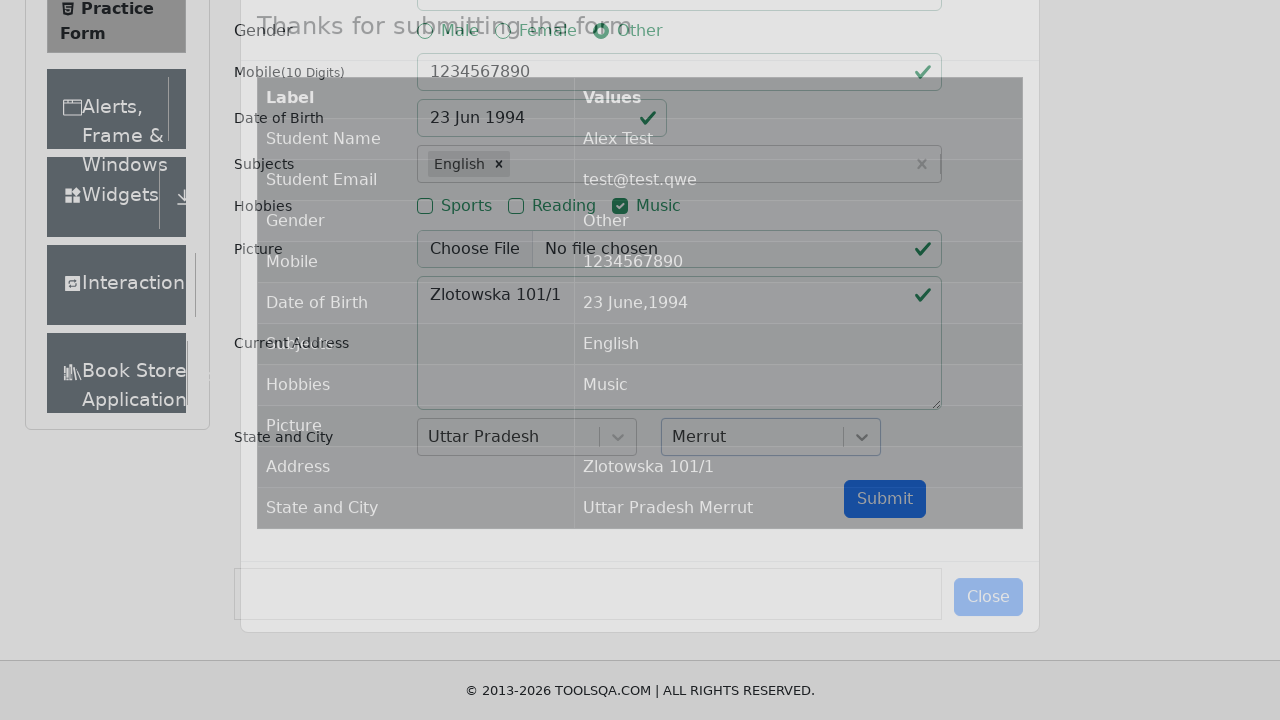

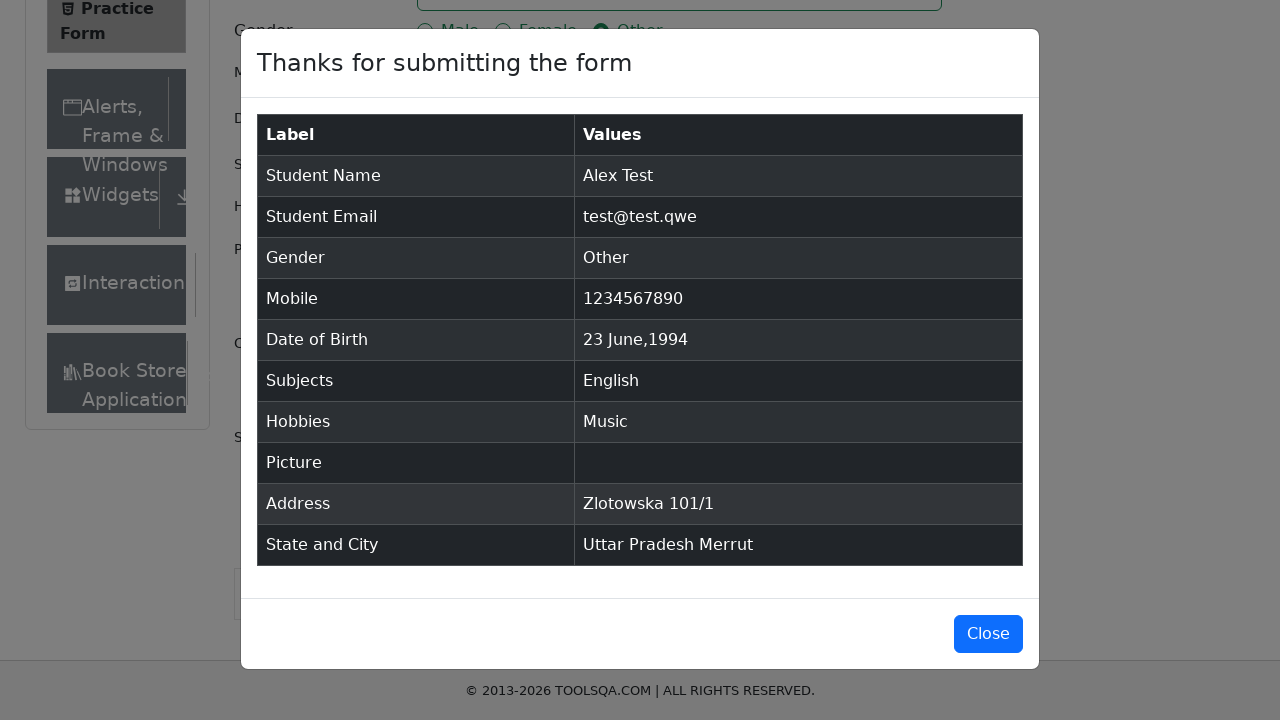